Navigates to Sina Finance homepage and clicks on the first news headline to view the article

Starting URL: https://finance.sina.com.cn/

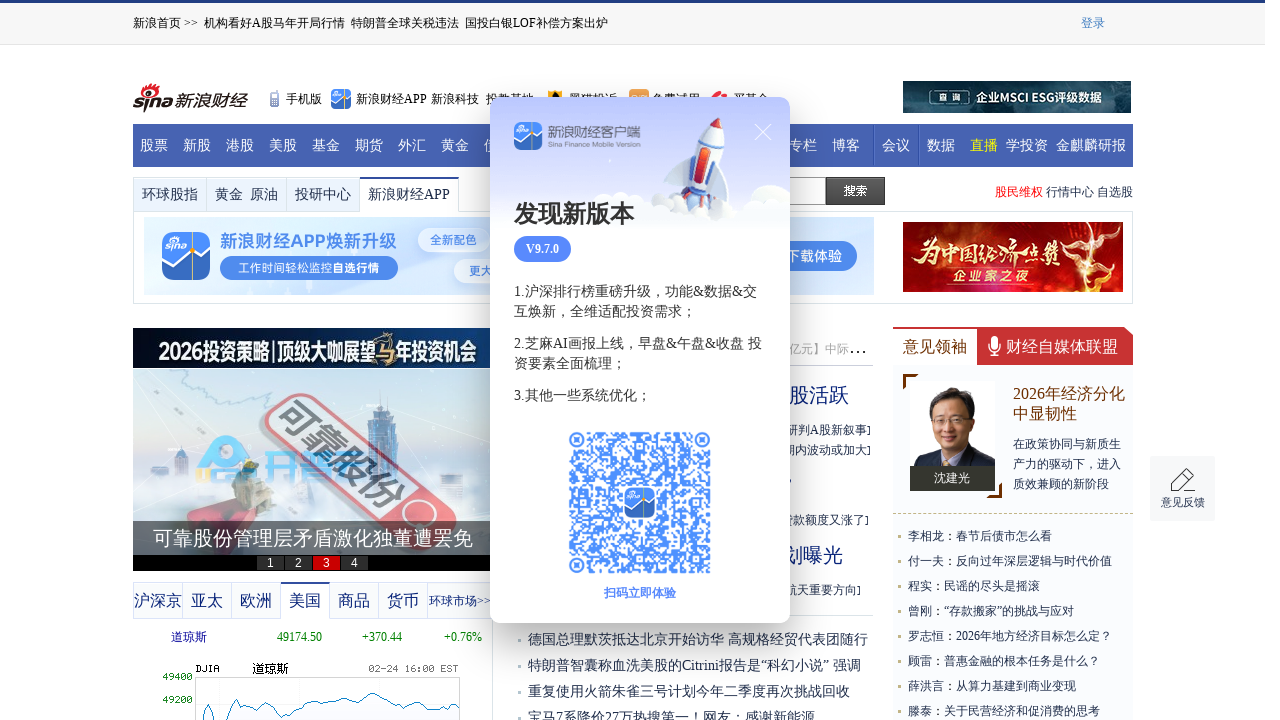

Navigated to Sina Finance homepage
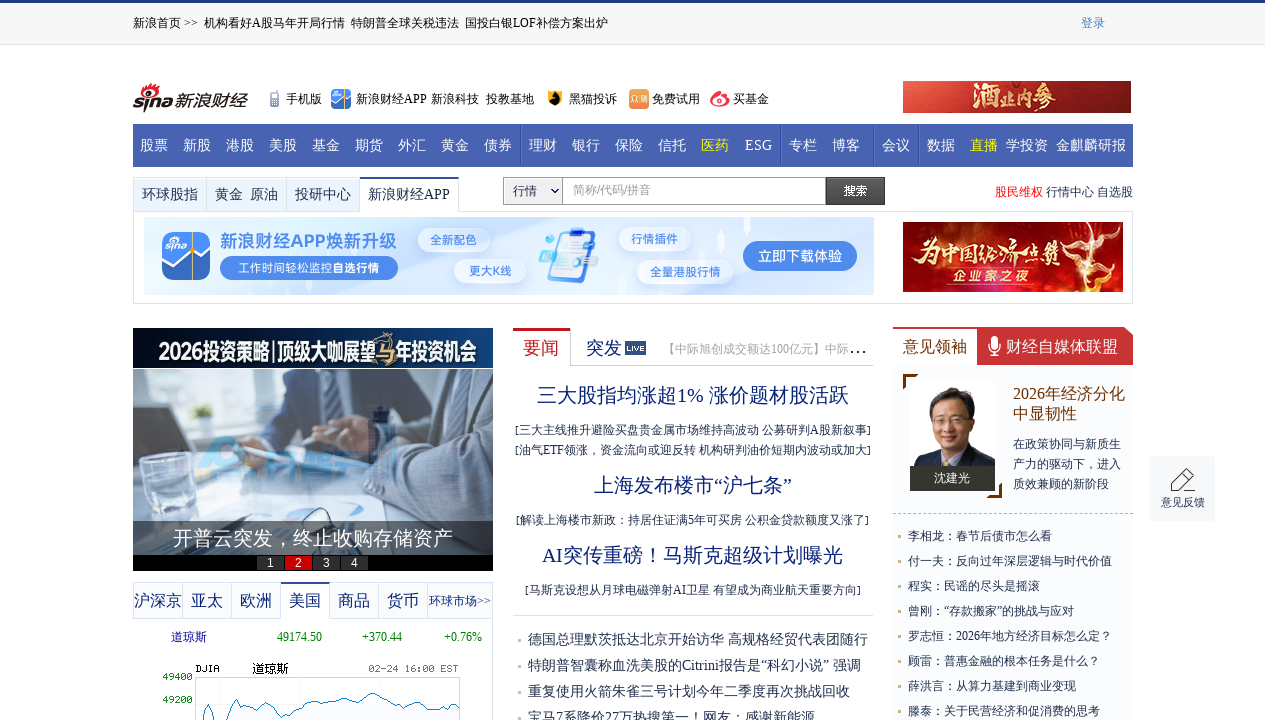

News headlines loaded on the page
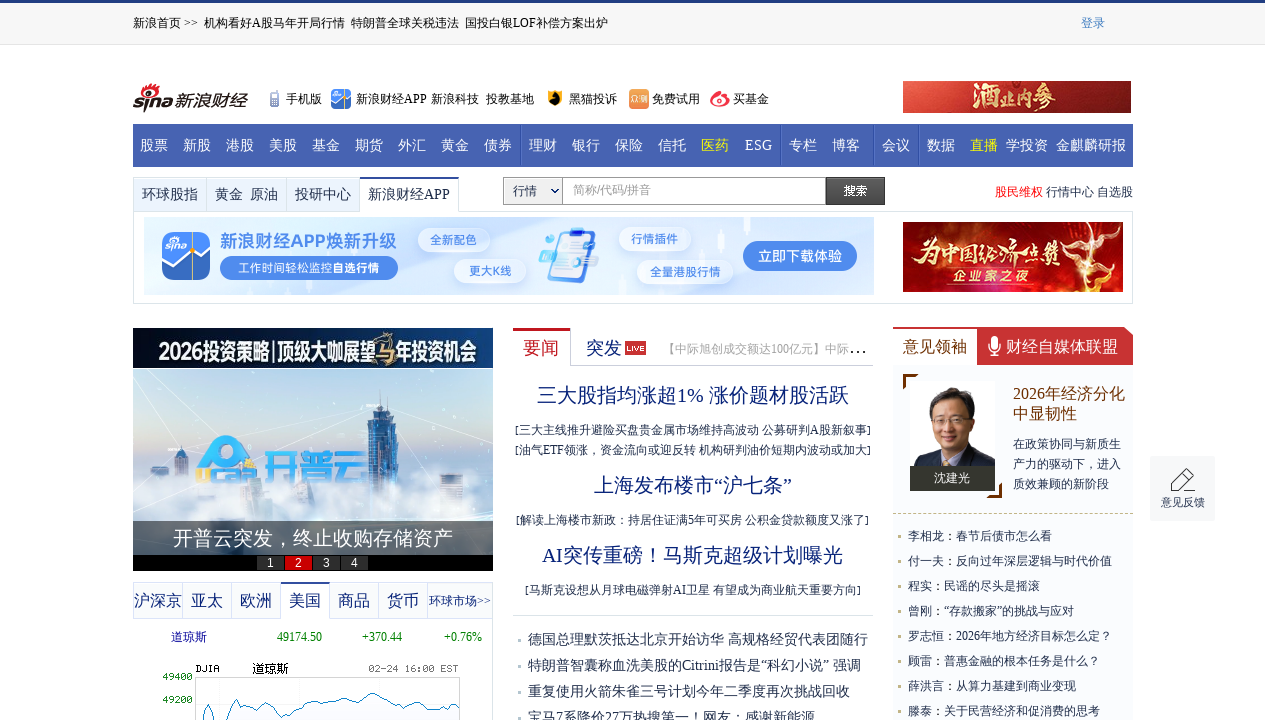

Located the first news headline link
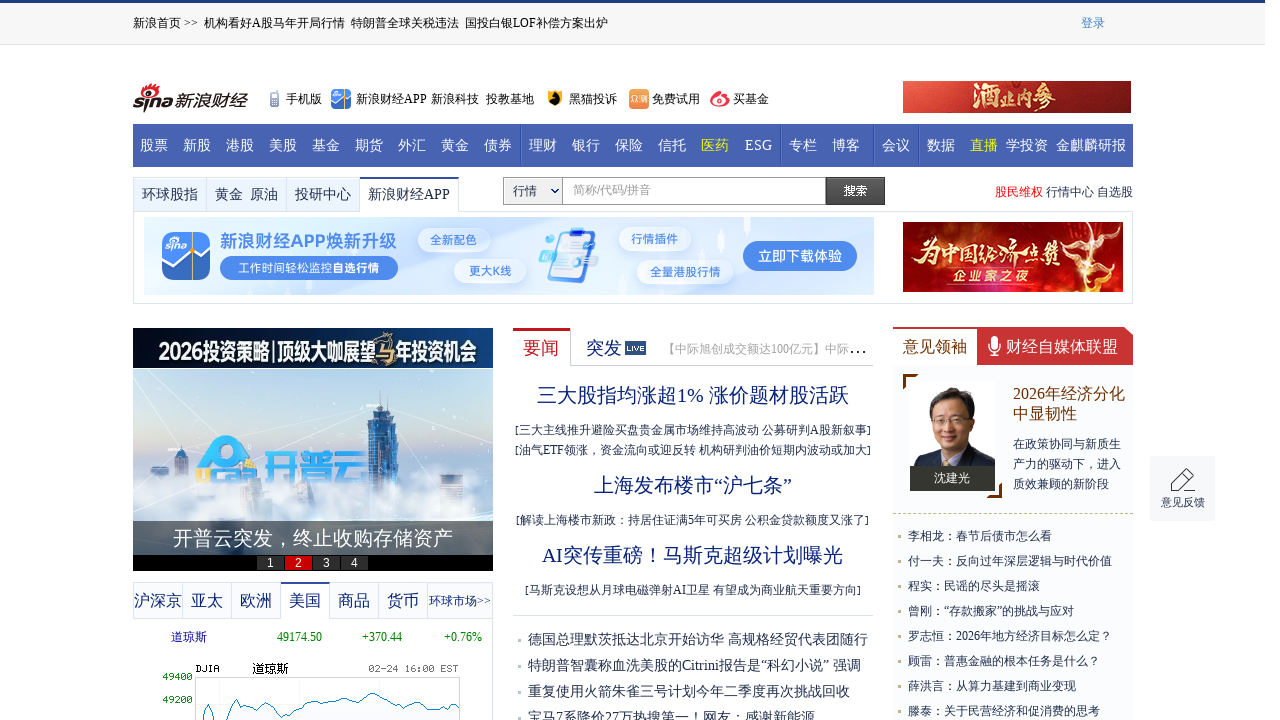

Clicked on the first news headline at (692, 395) on div.m-hdline a >> nth=0
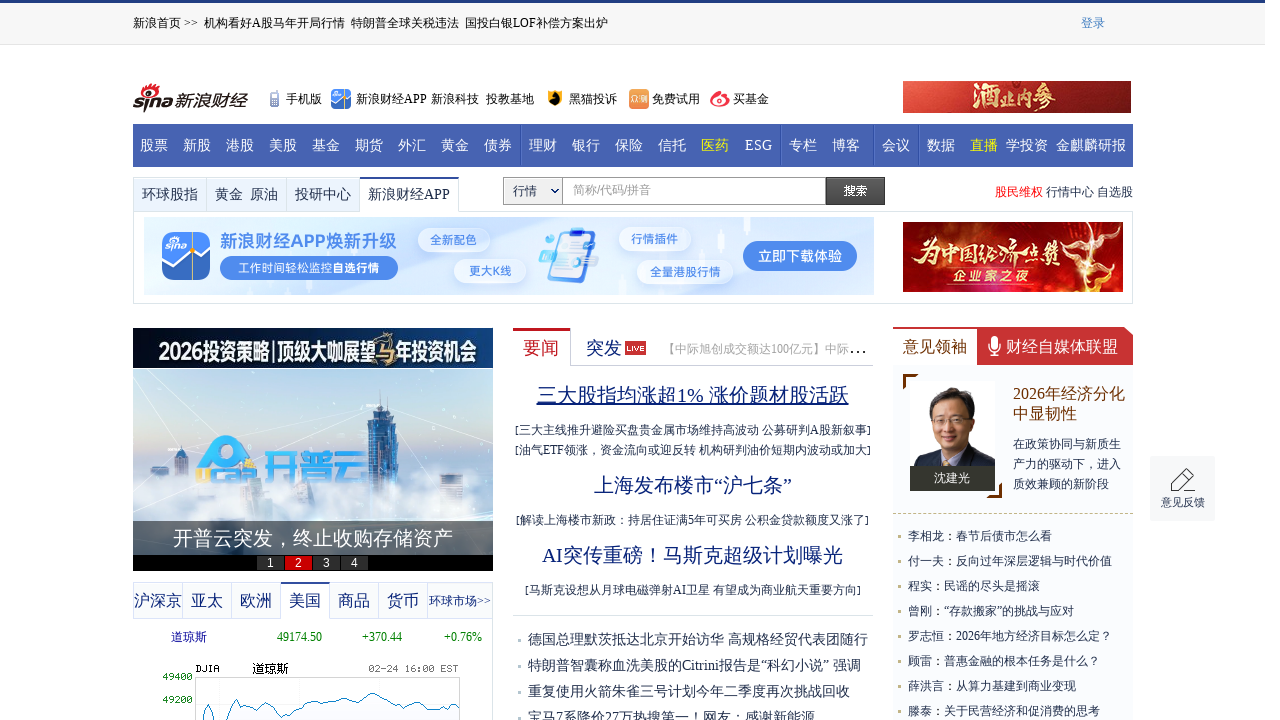

Article page loaded successfully
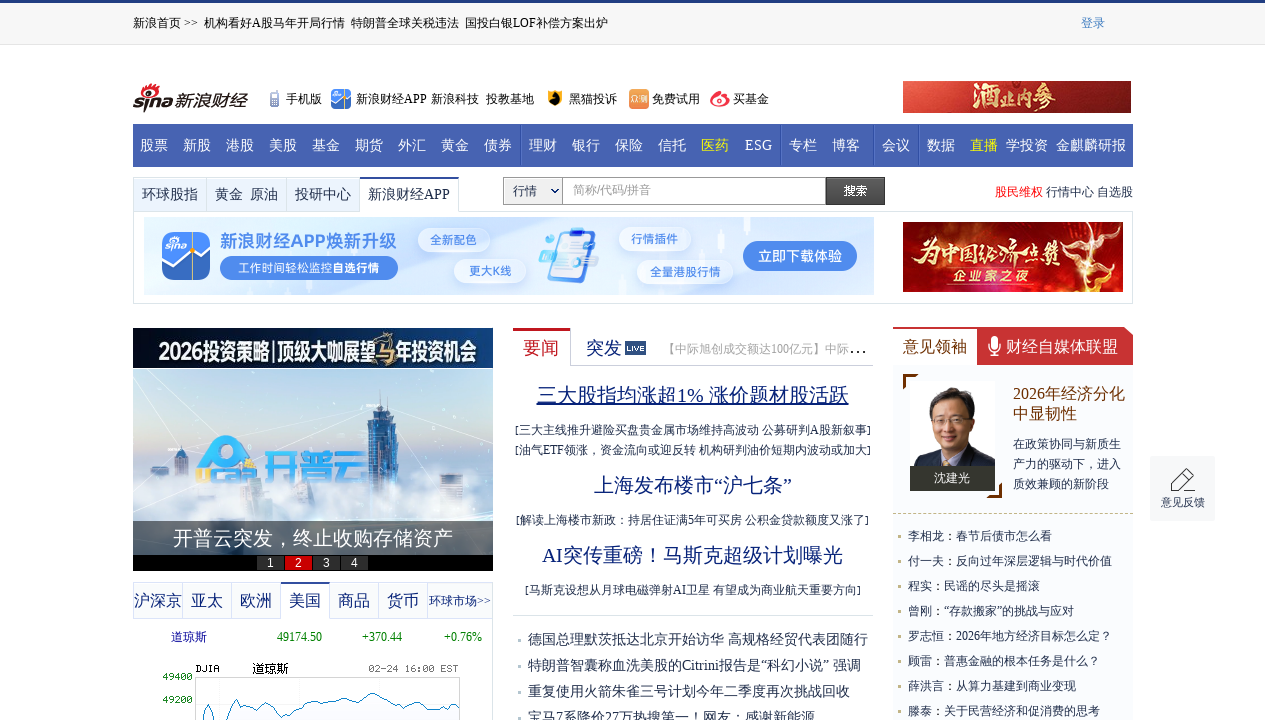

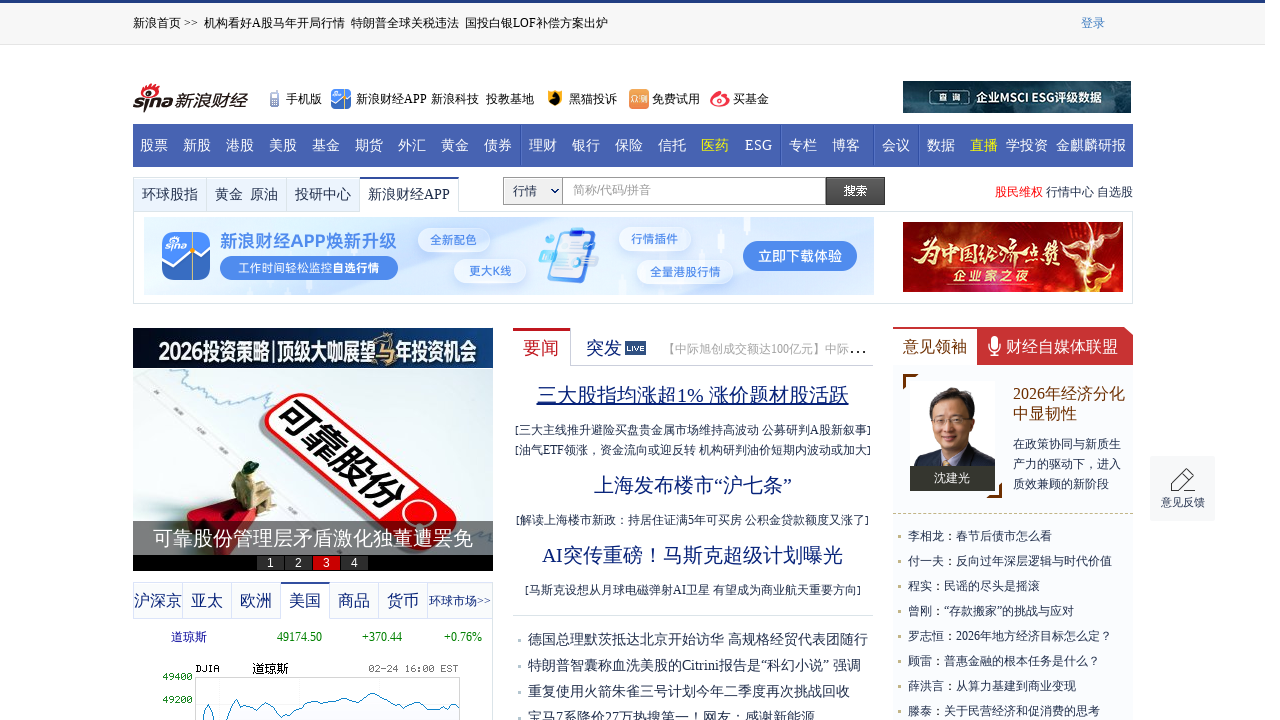